Tests that clicking the LinkedIn link in footer opens LinkedIn page in a new tab

Starting URL: https://www.lambdaworks.io

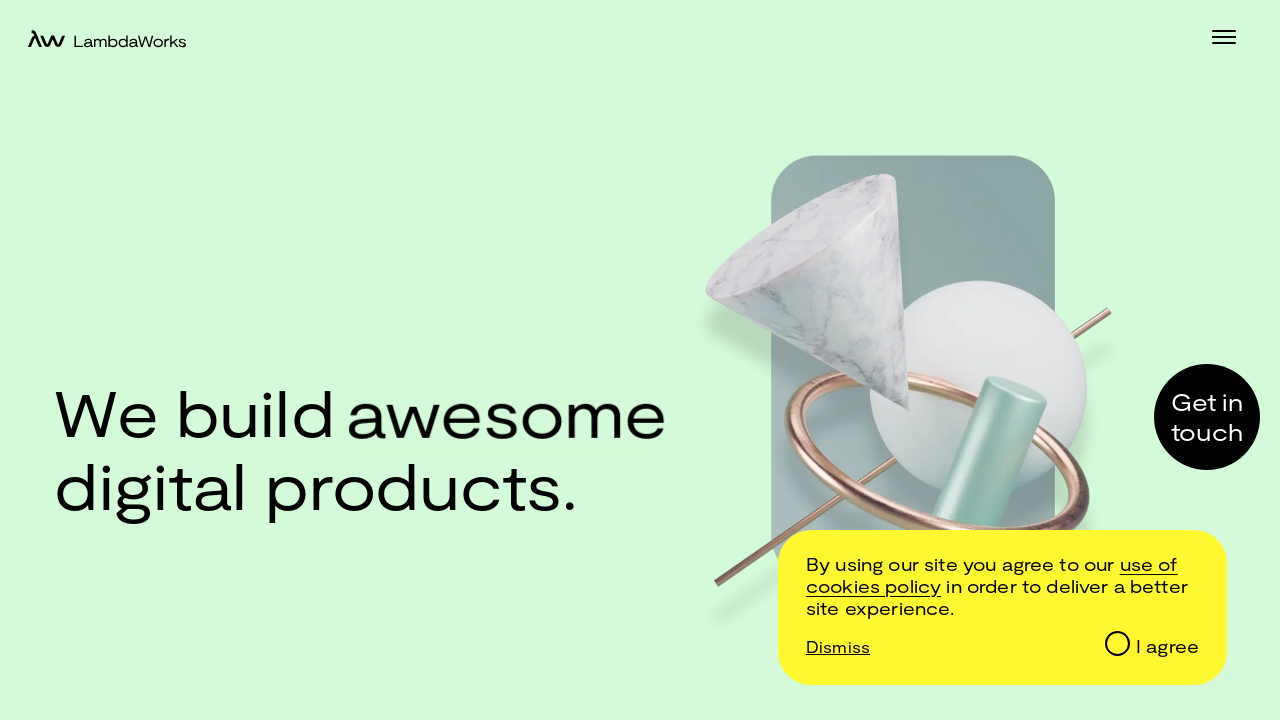

Clicked LinkedIn link in footer at (298, 662) on footer >> a[href*='linkedin']
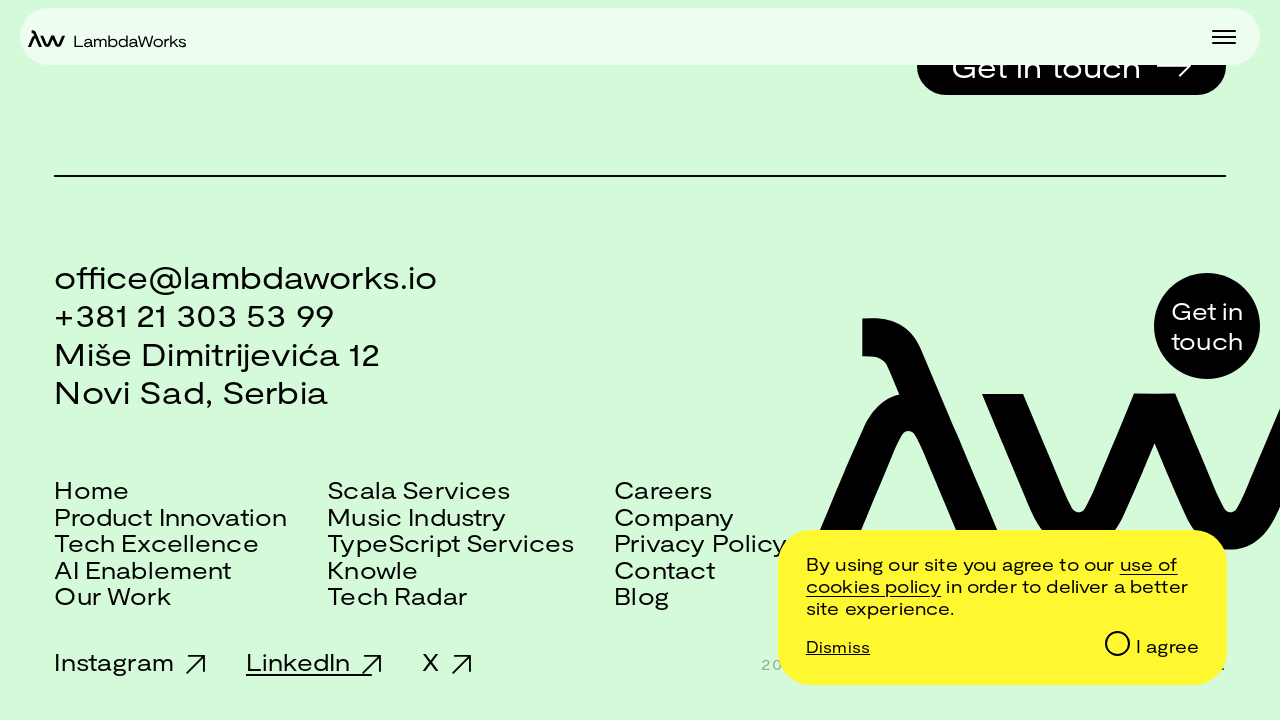

New LinkedIn tab opened
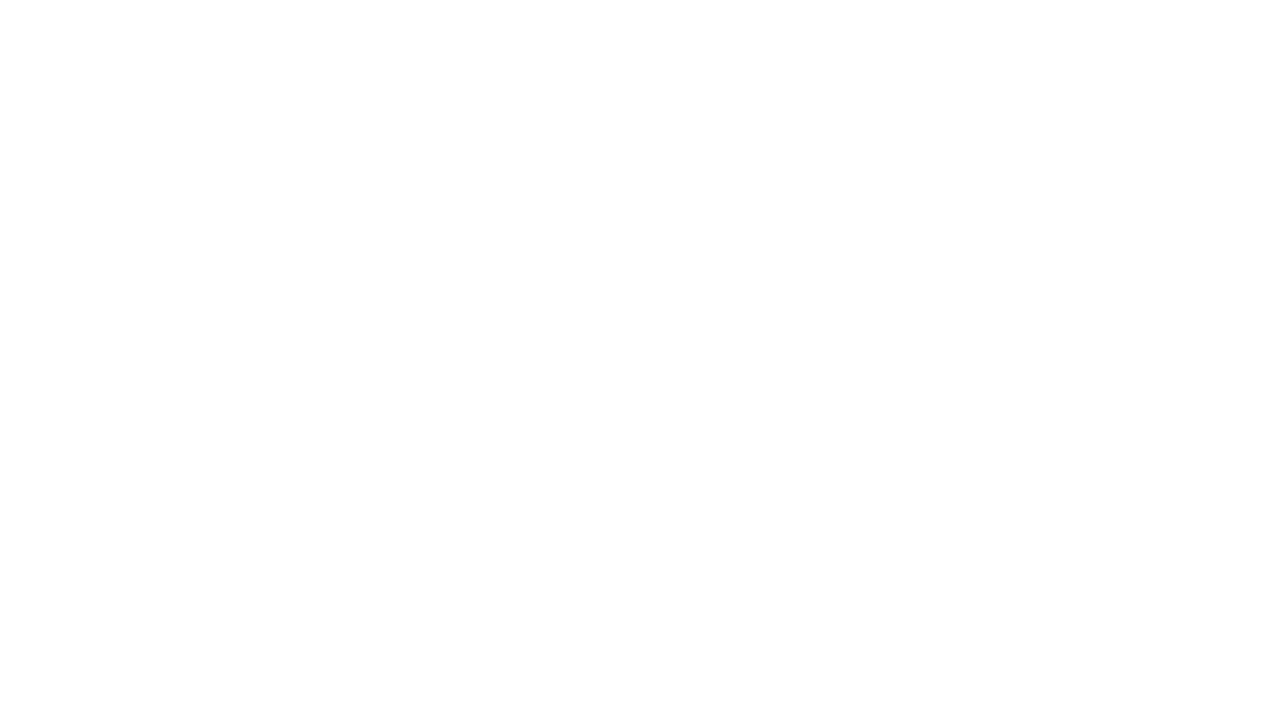

LinkedIn page loaded successfully
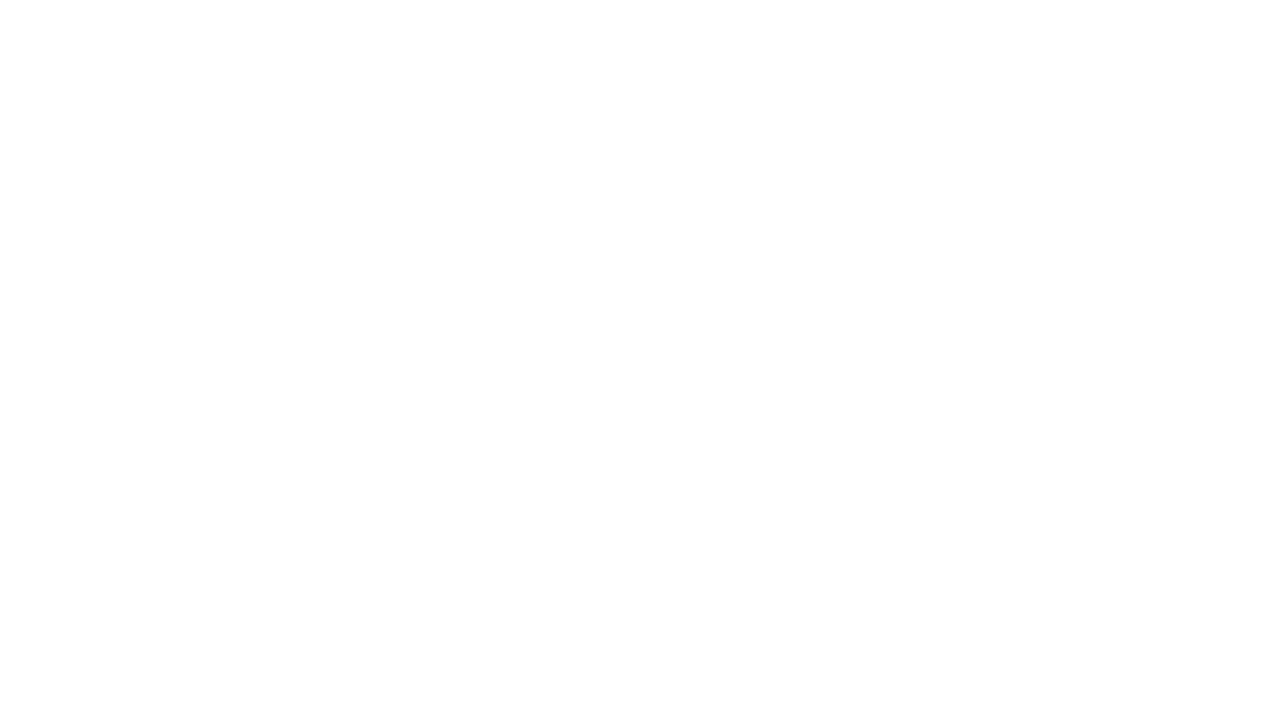

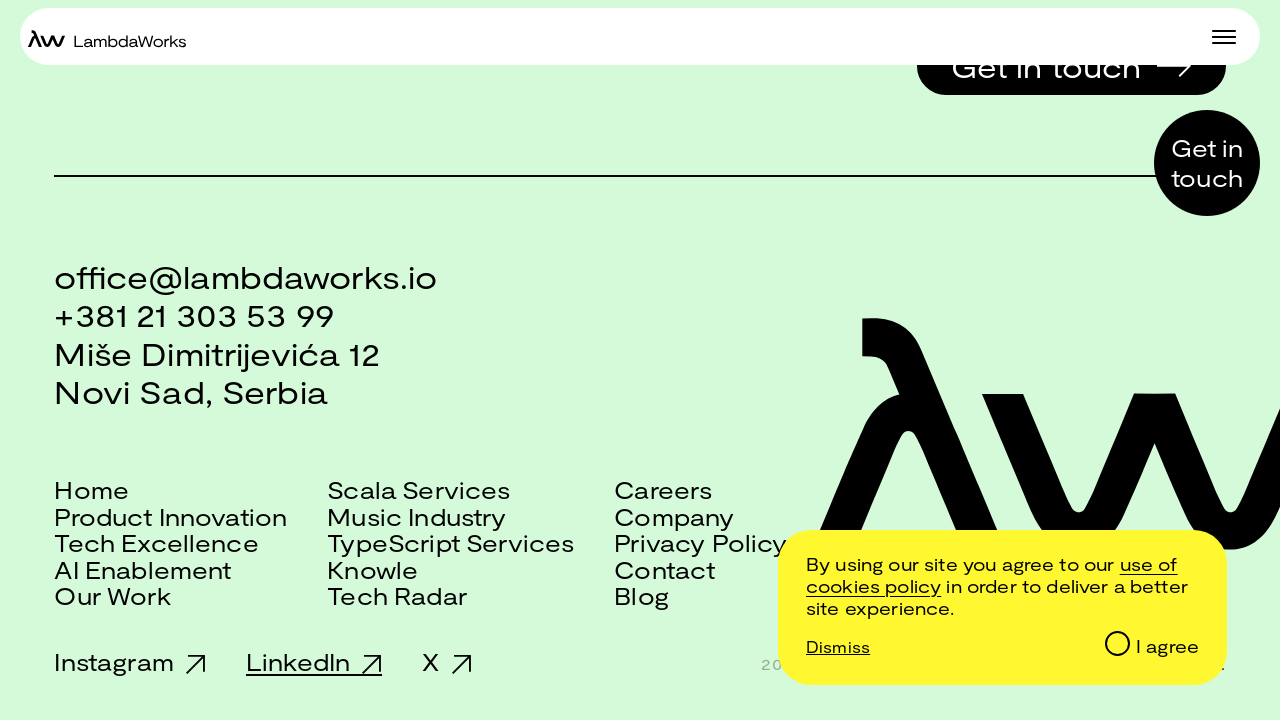